Tests window and element scrolling functionality on a practice page, scrolls the page down, scrolls within a fixed table element, and verifies table data by summing values in a column

Starting URL: http://qaclickacademy.com/practice.php

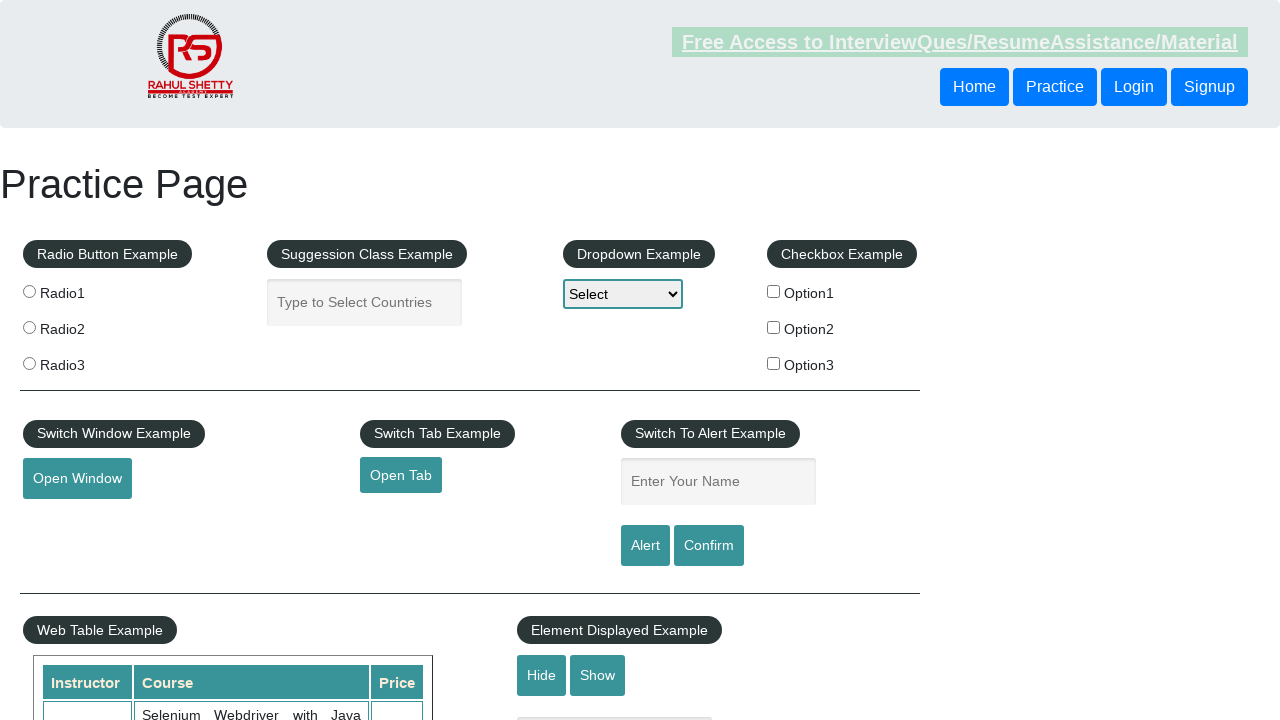

Scrolled page down by 500 pixels
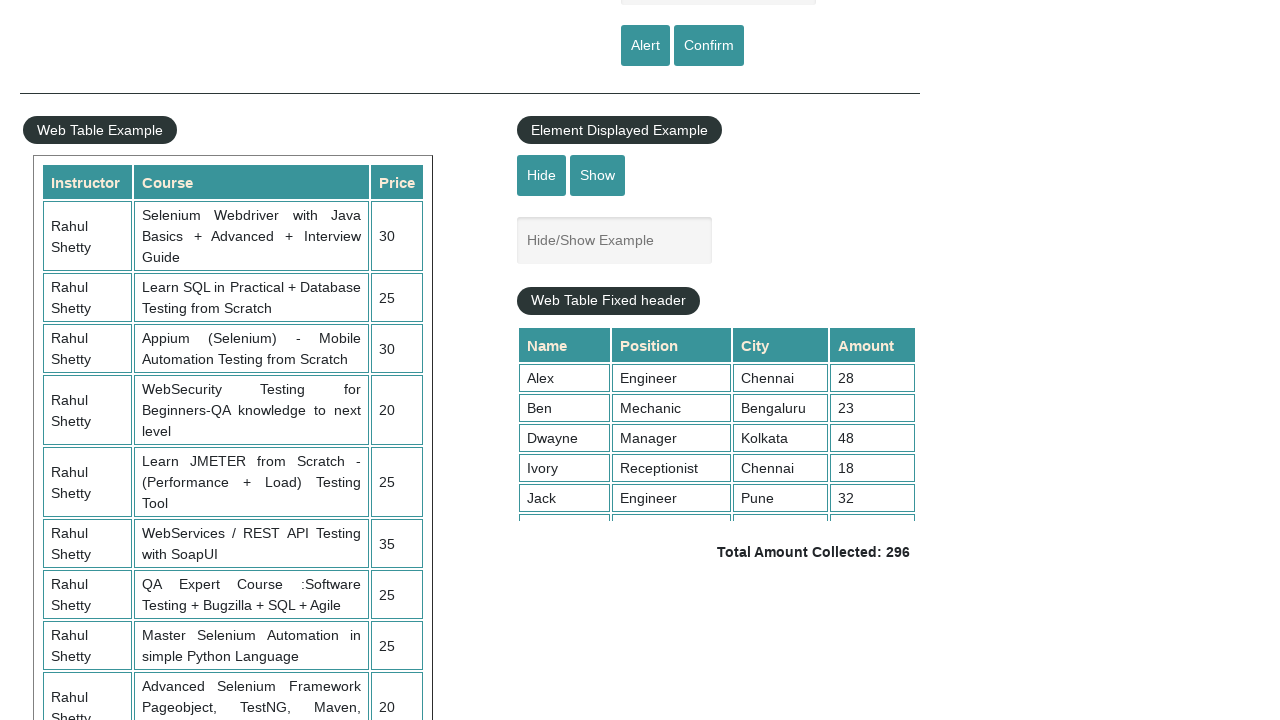

Waited 500ms for elements to be ready
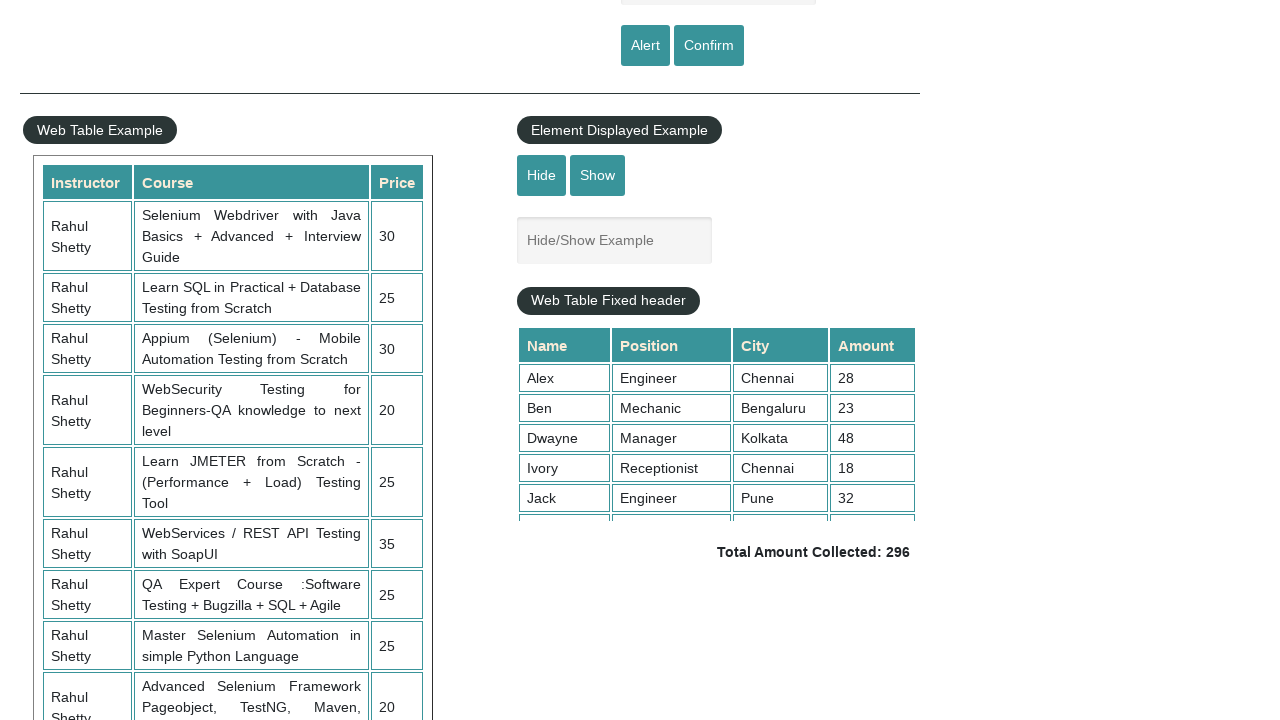

Scrolled within the fixed table element by 5000 pixels
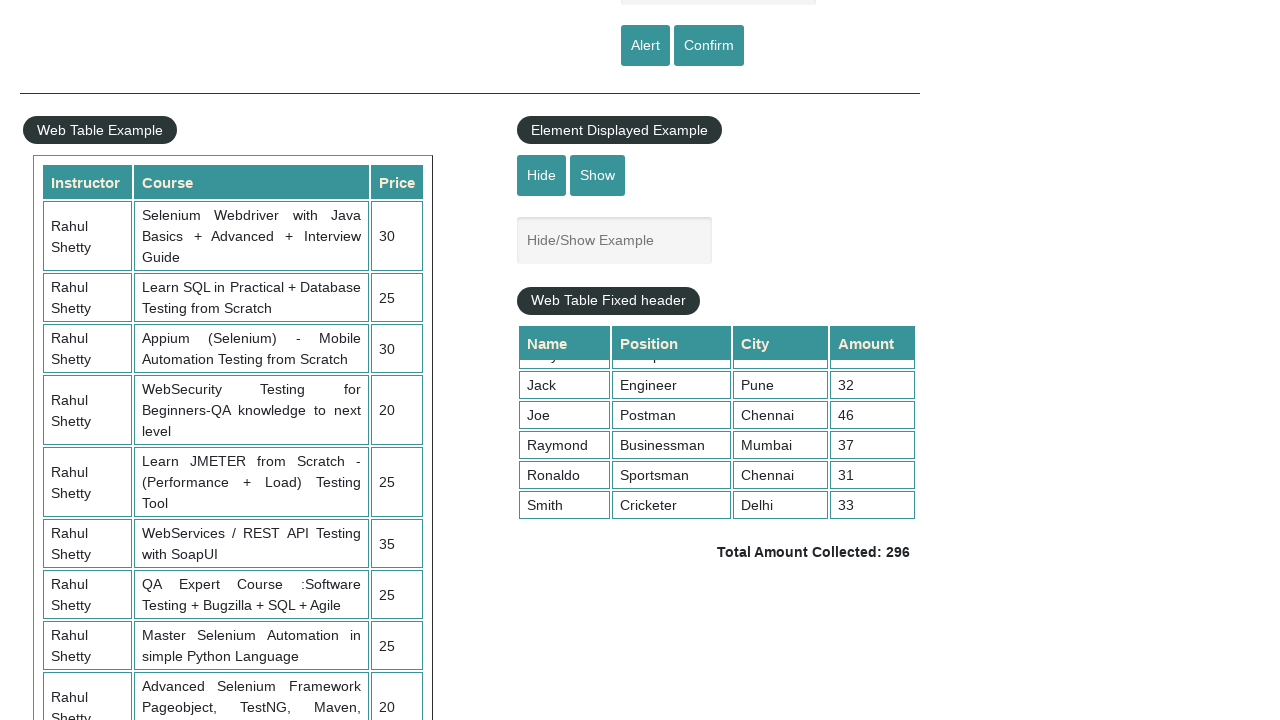

Waited for tableFixHead element to be visible
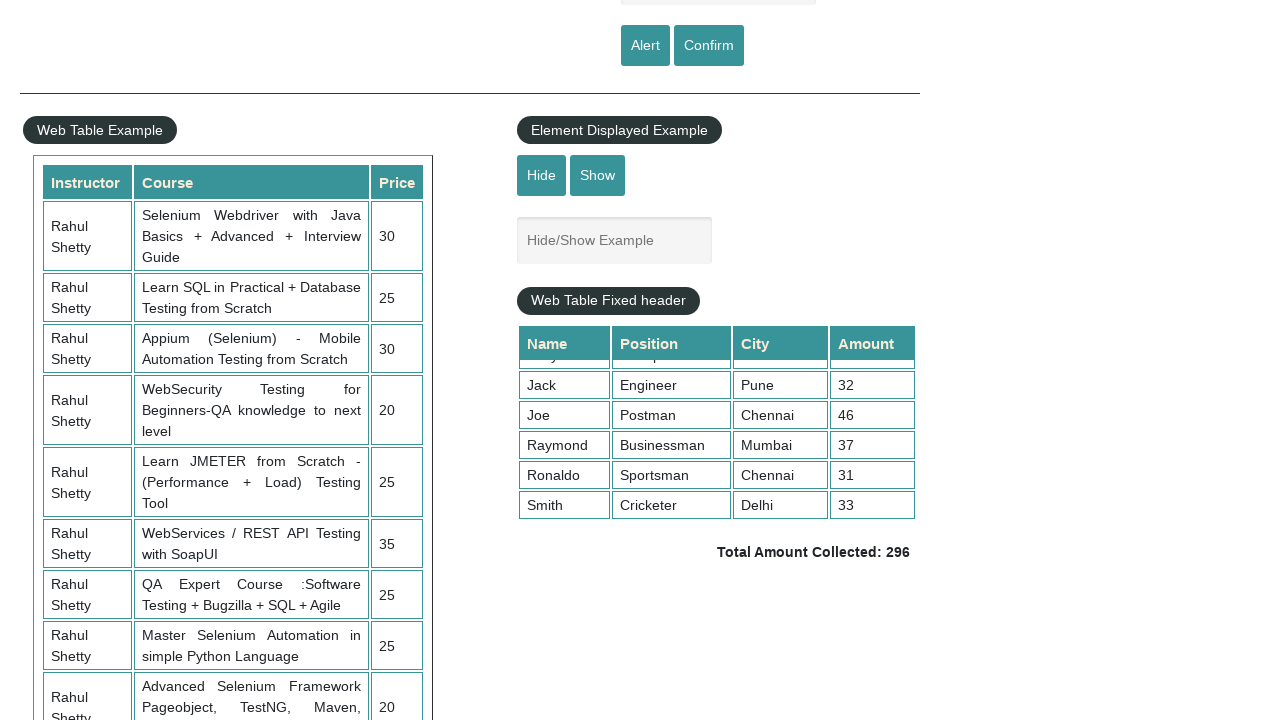

Retrieved all values from the 4th column of the table
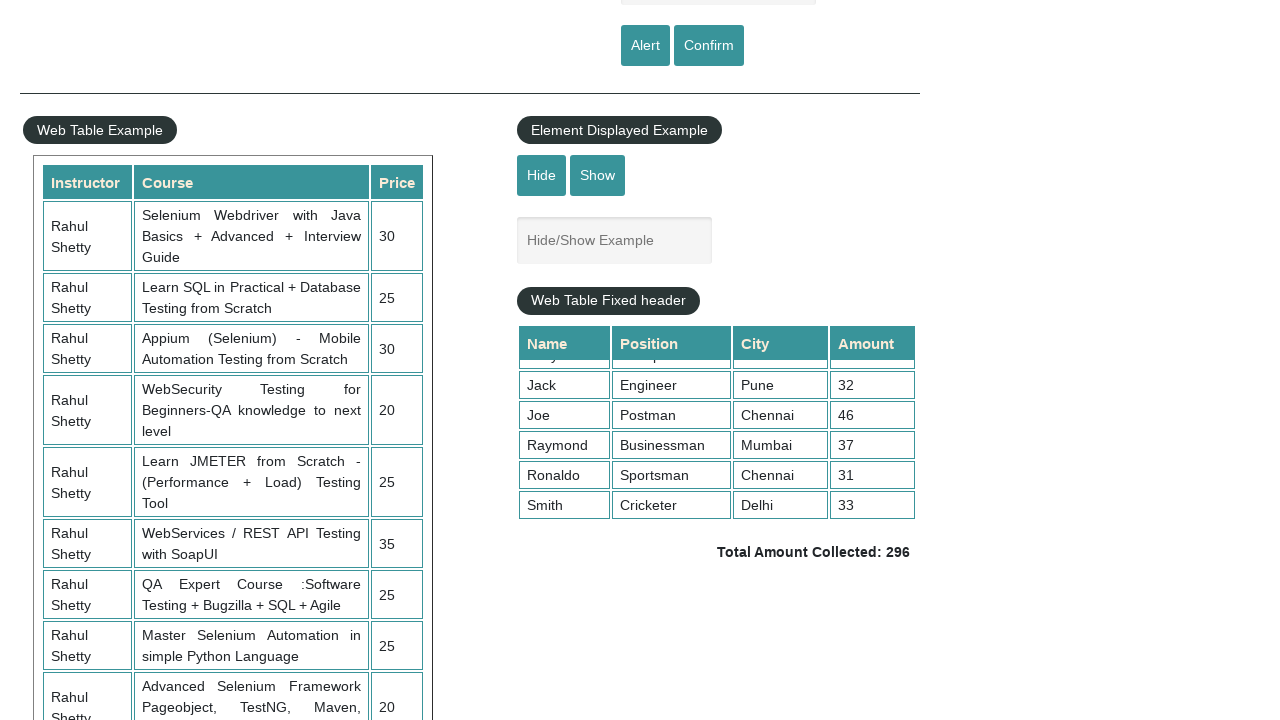

Calculated sum of column 4 values: 296
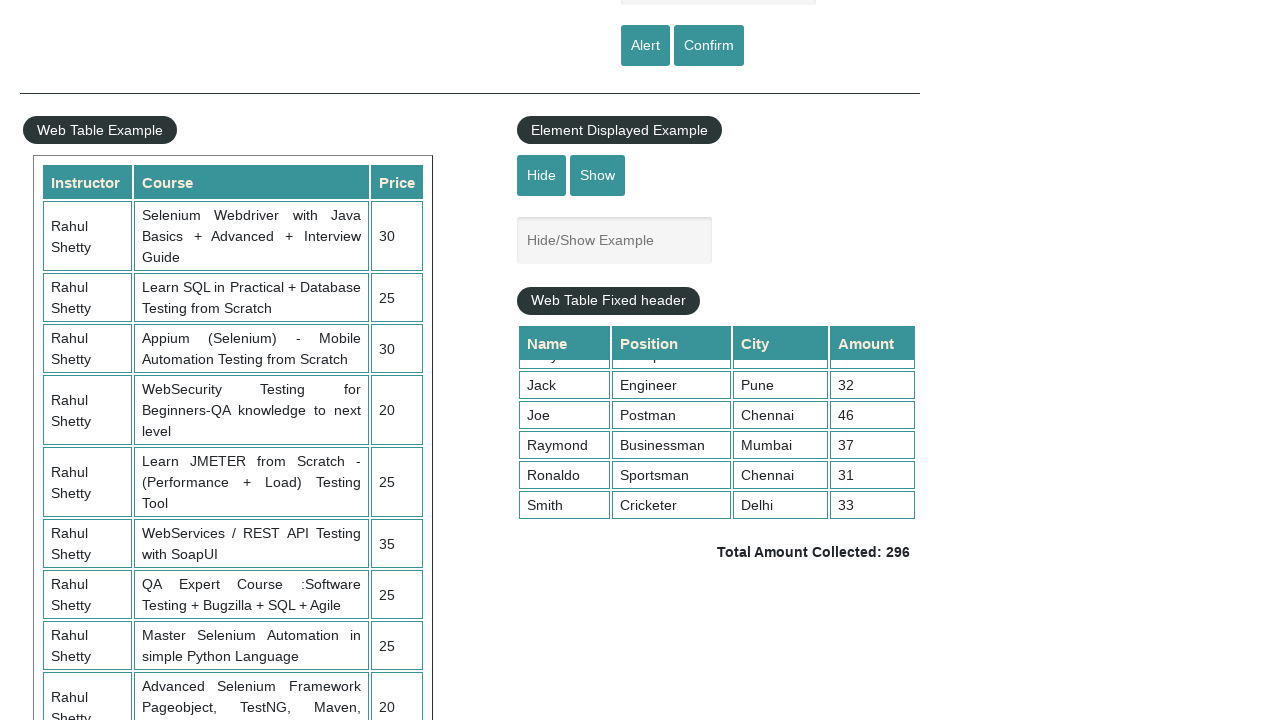

Verified that totalAmount element exists
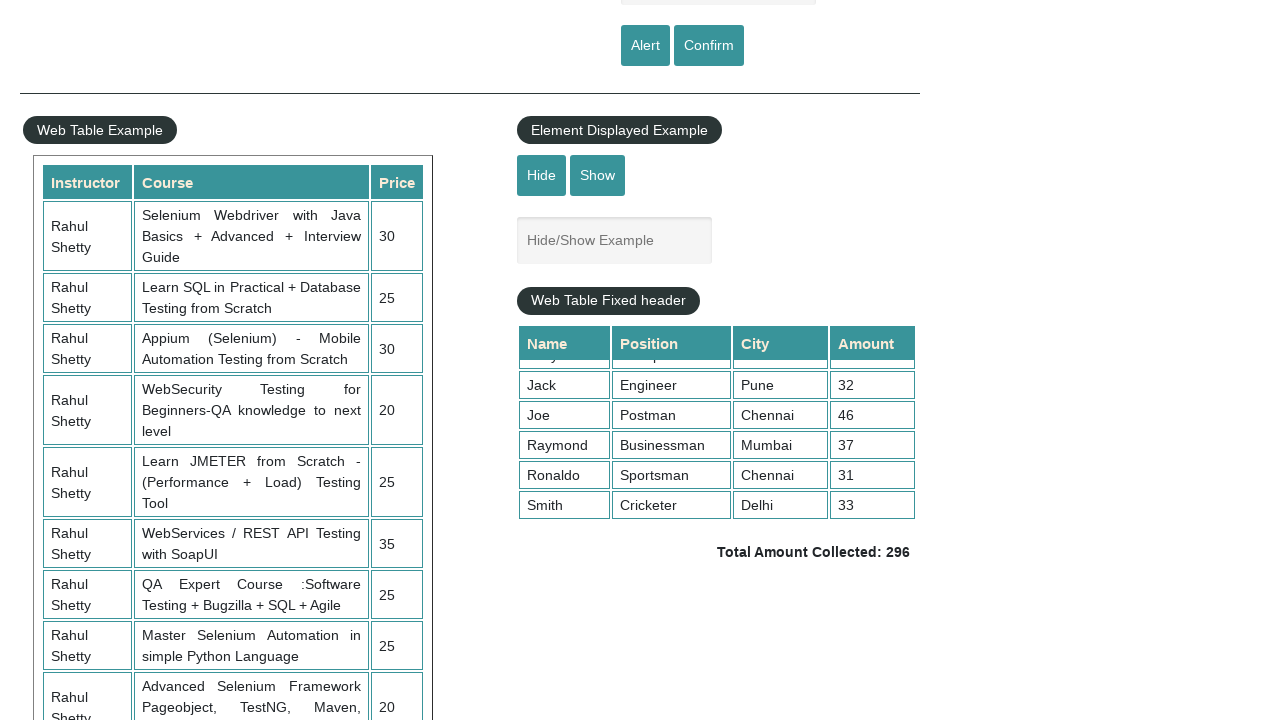

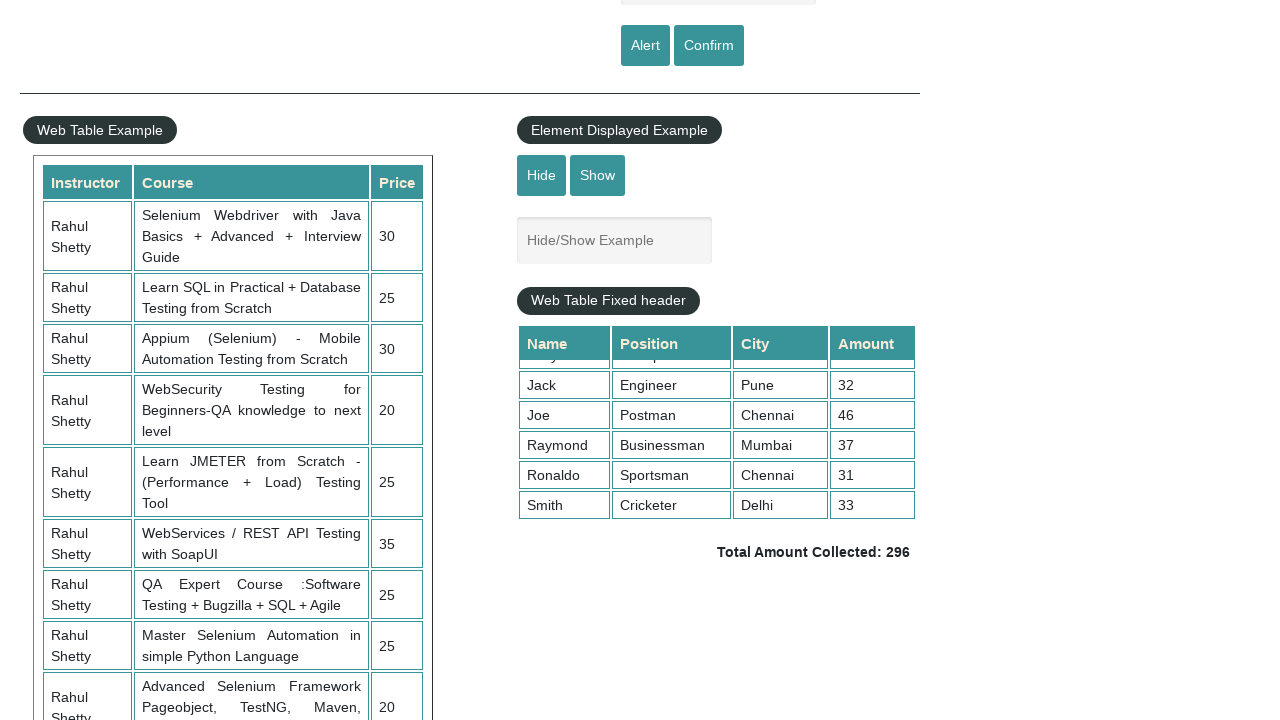